Tests horizontal slider functionality by clicking and holding the slider element and moving it by offset

Starting URL: https://the-internet.herokuapp.com/horizontal_slider

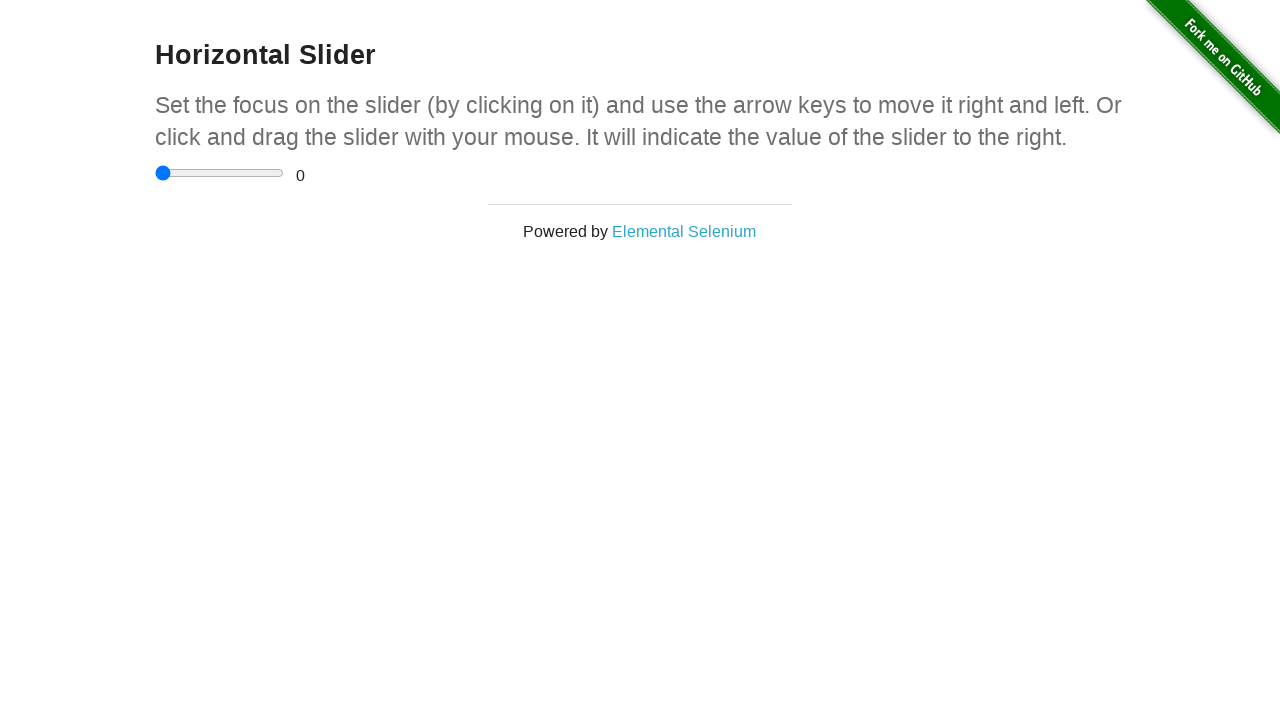

Navigated to horizontal slider test page
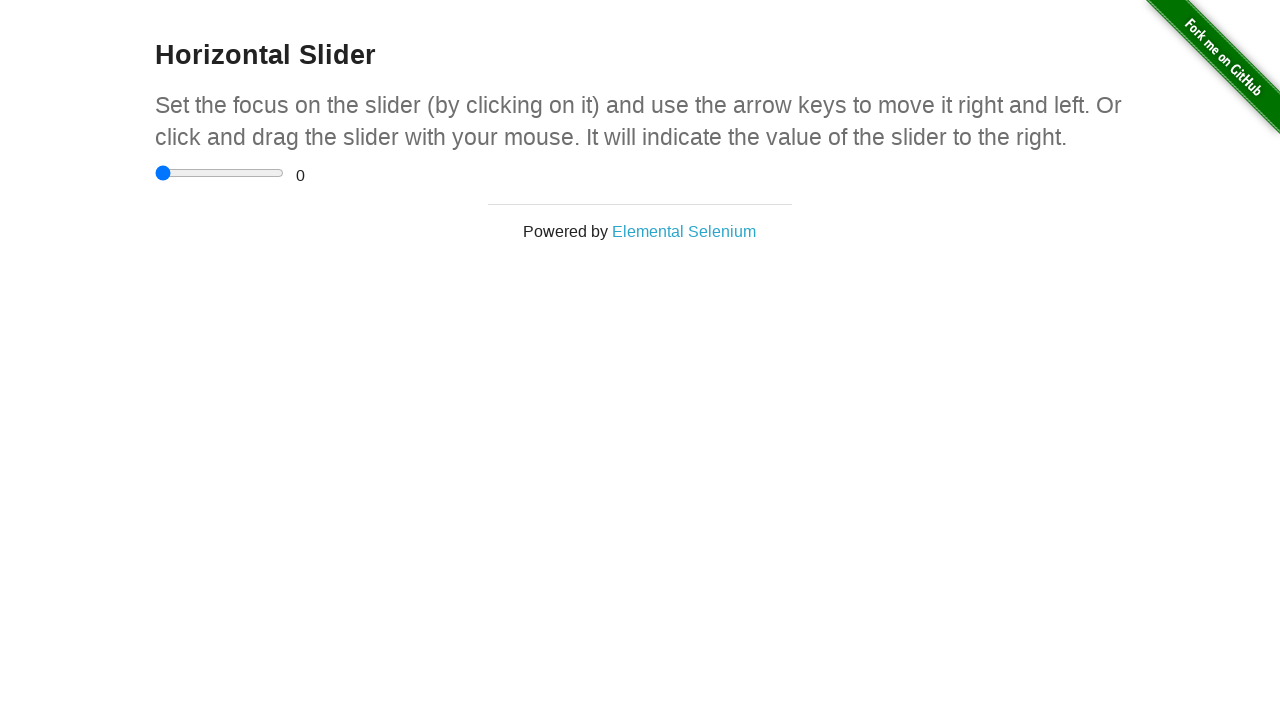

Located the horizontal slider element
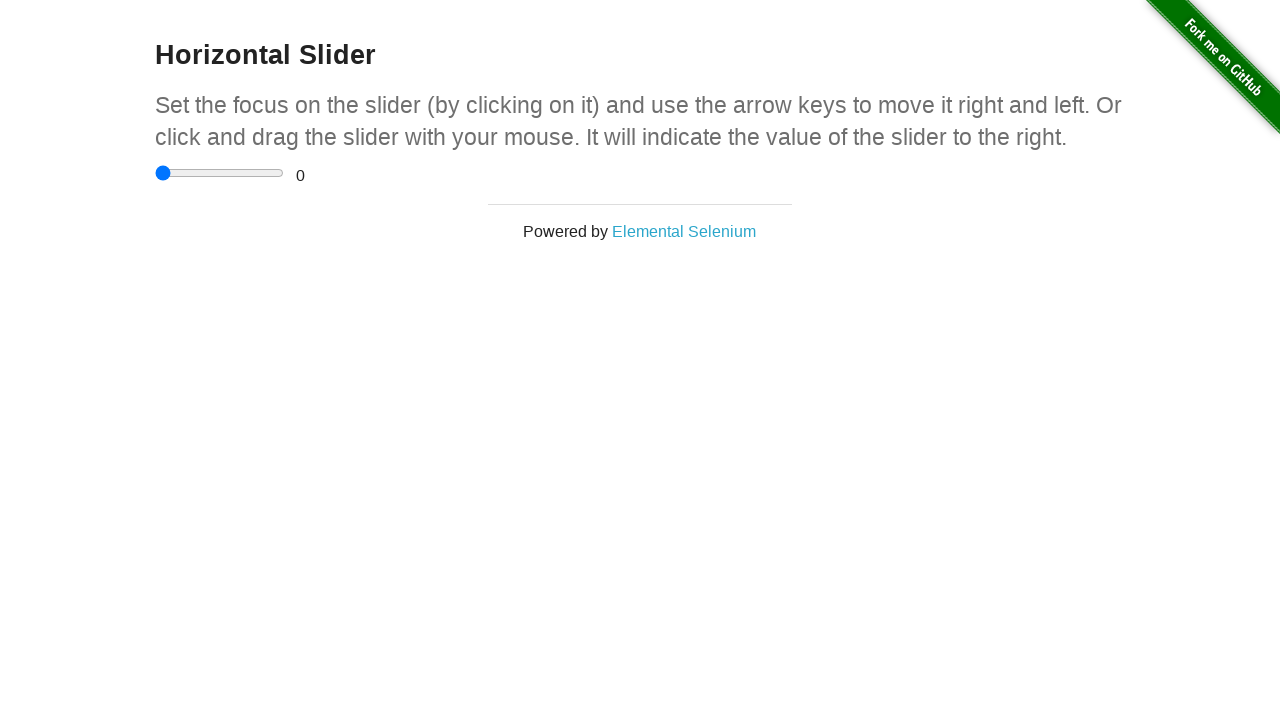

Dragged slider by offset (x: 30, y: 15) at (185, 180)
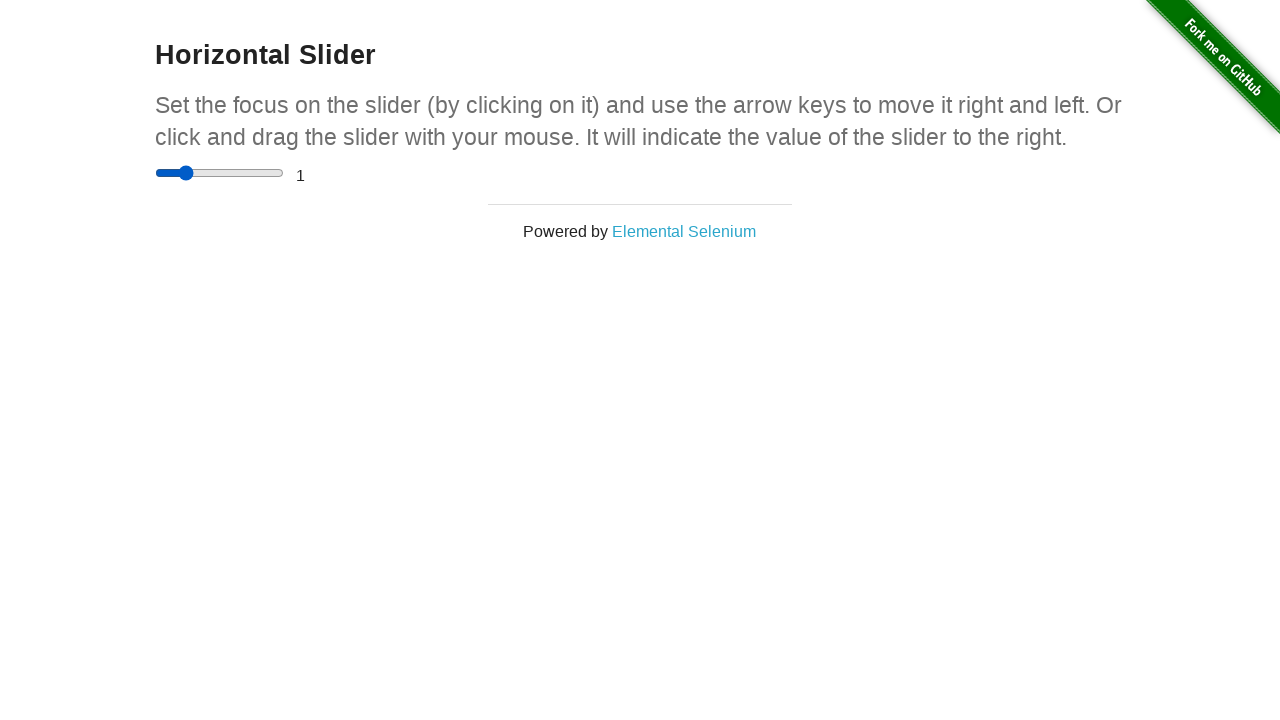

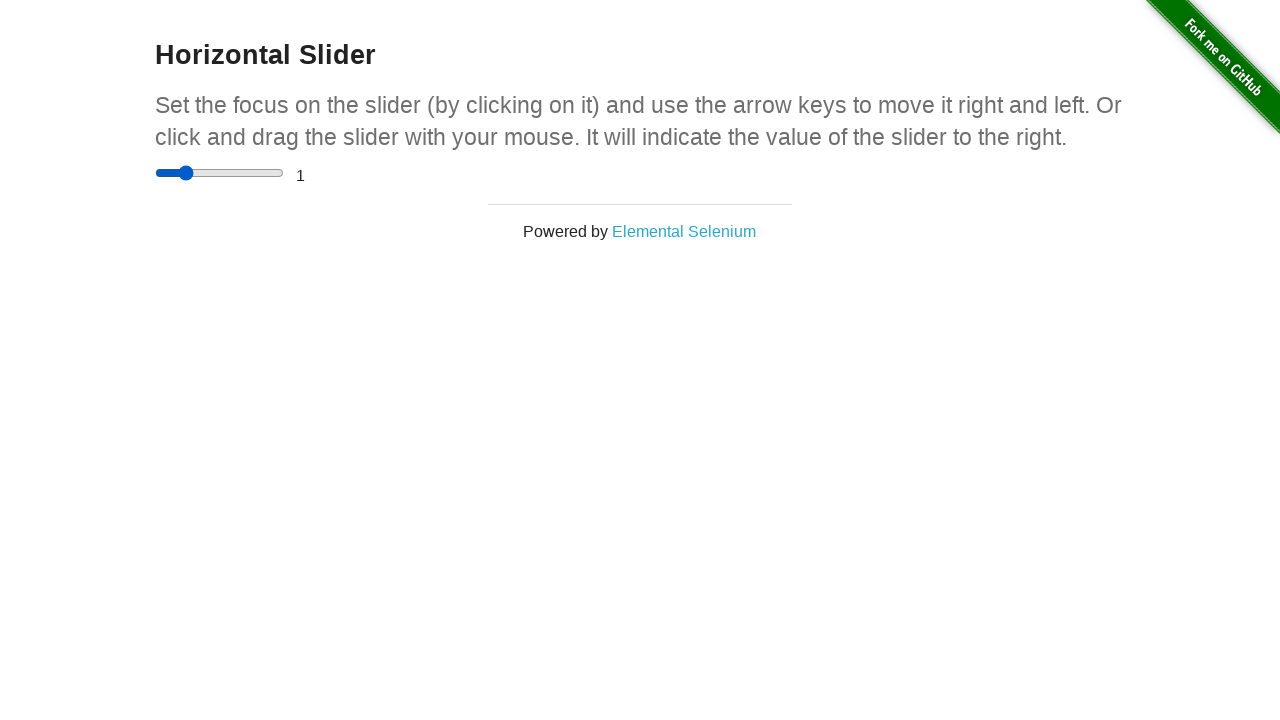